Tests page navigation and scrolling functionality by refreshing the page and performing various scroll operations (scroll down, scroll to bottom, scroll up)

Starting URL: https://omayo.blogspot.com/

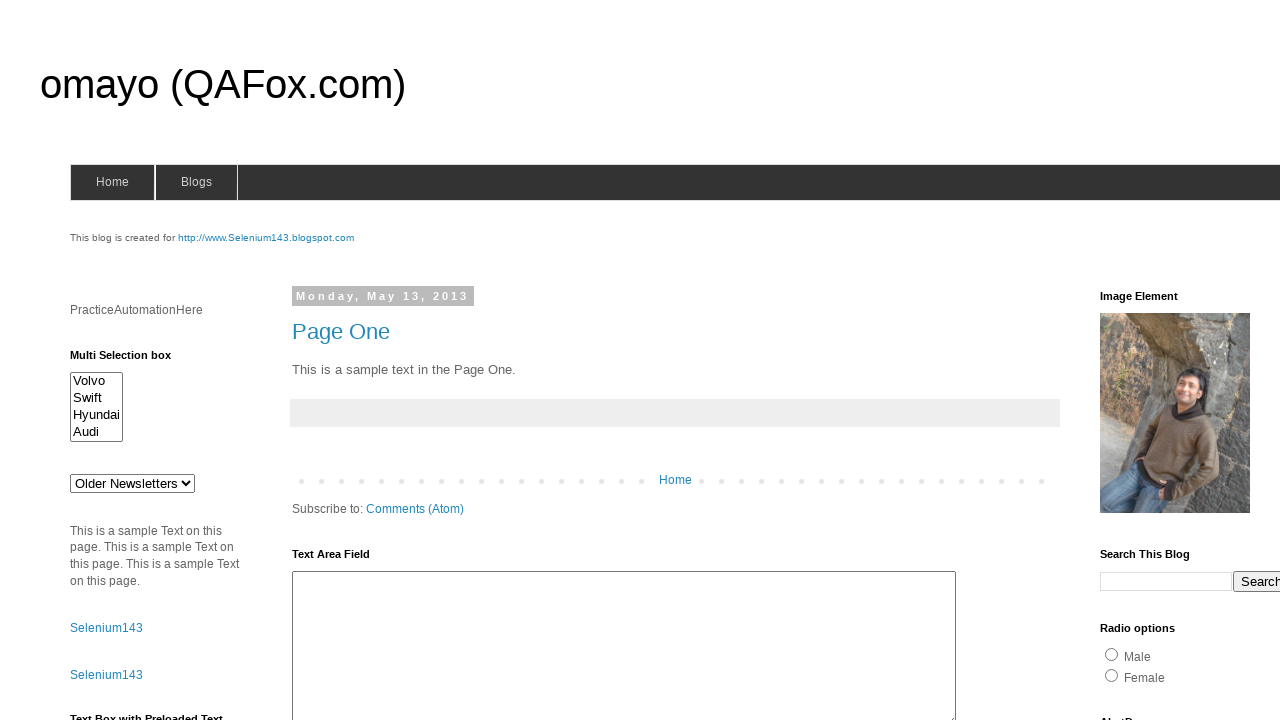

Refreshed the page
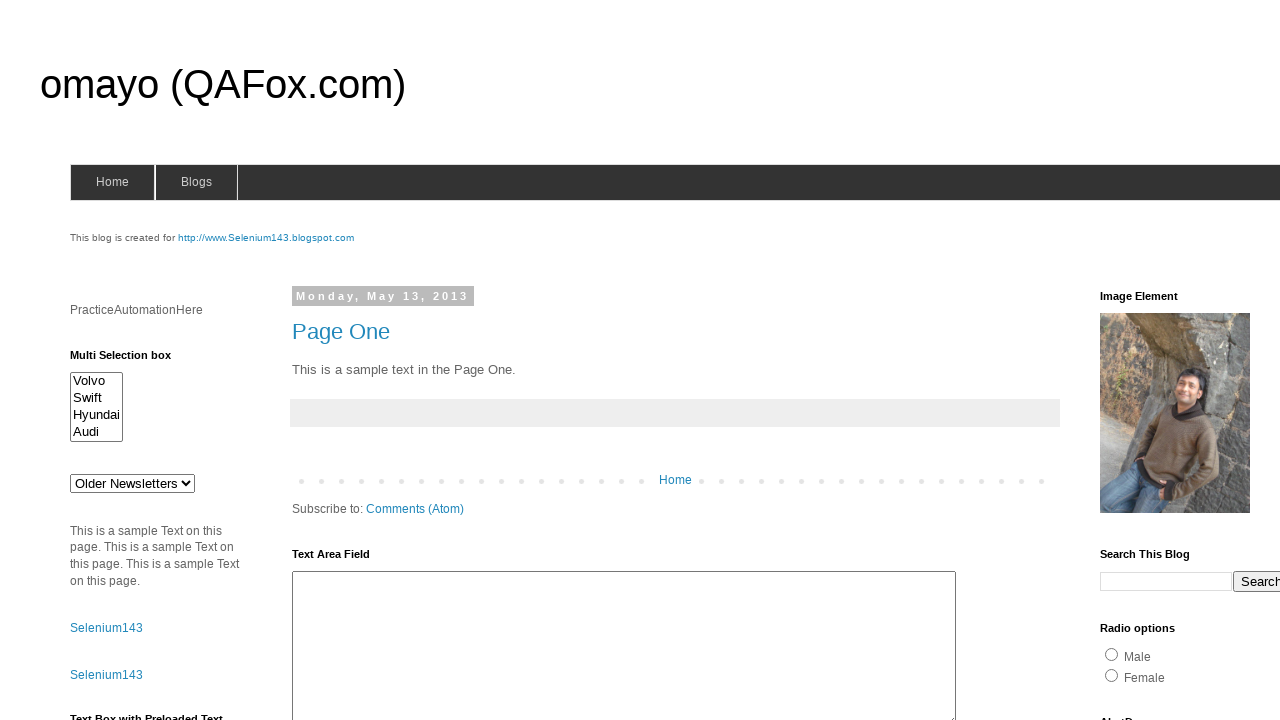

Scrolled down by 500 pixels
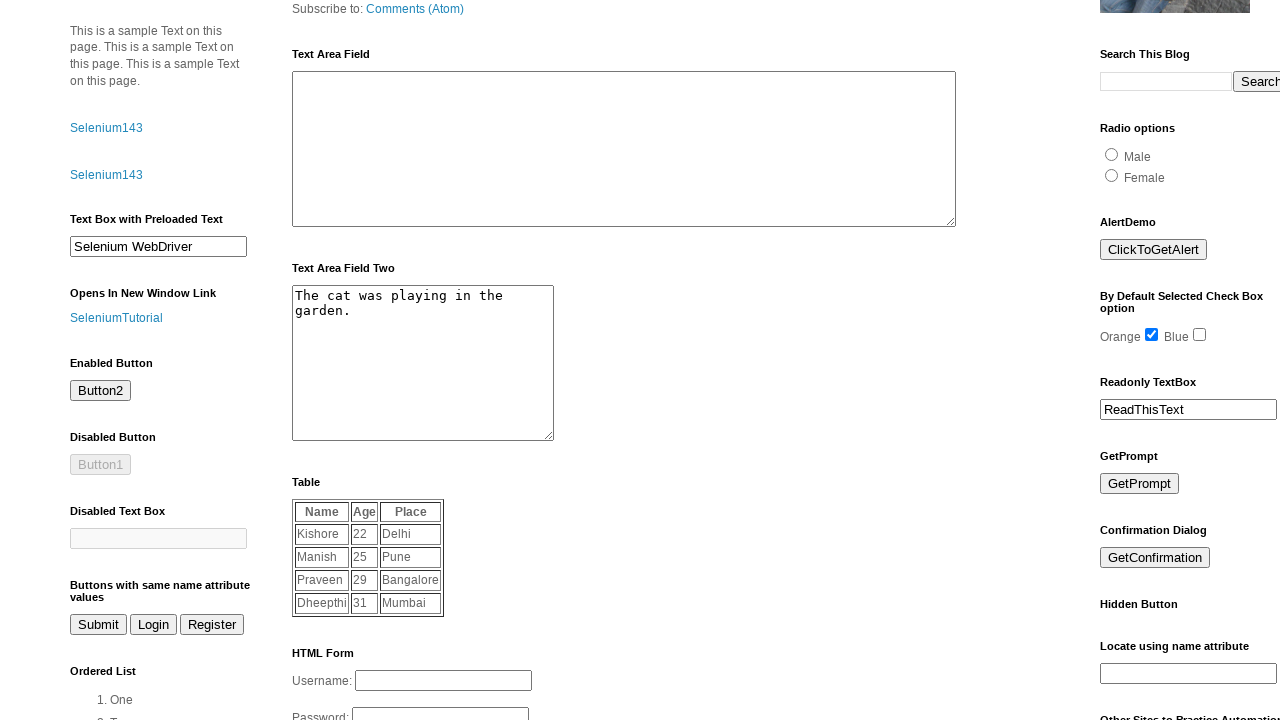

Refreshed the page again
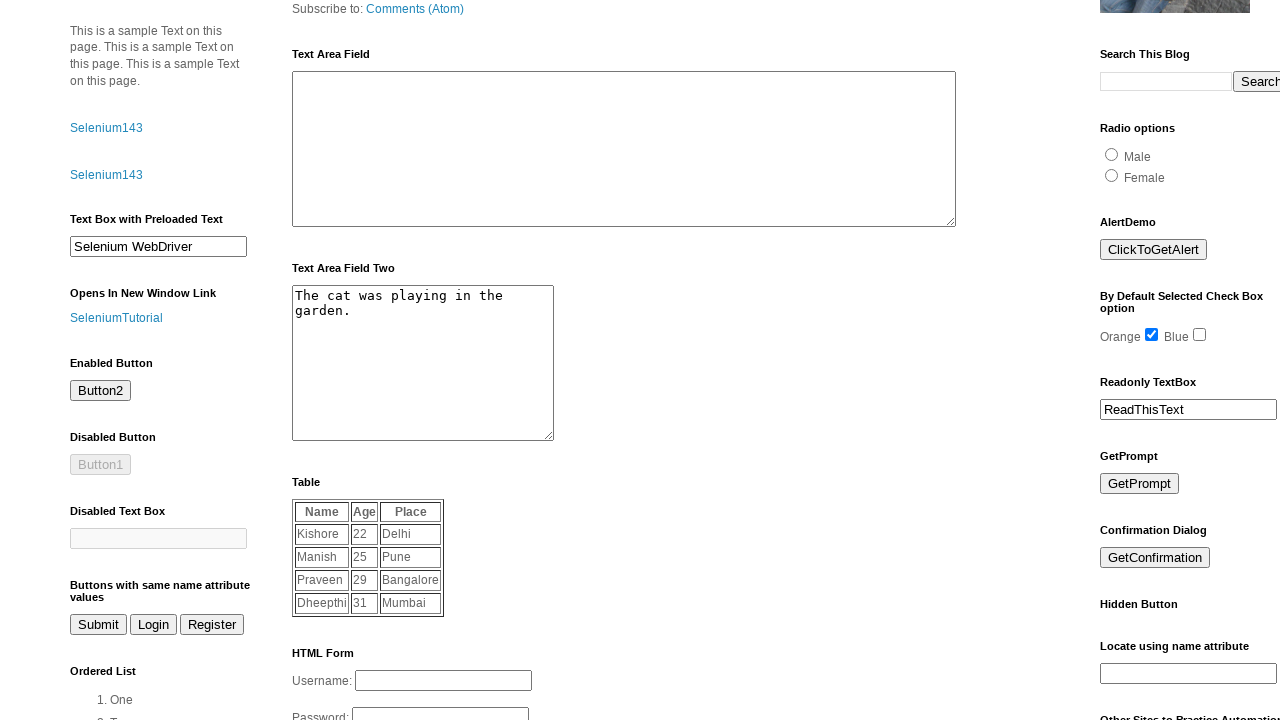

Scrolled to the bottom of the page
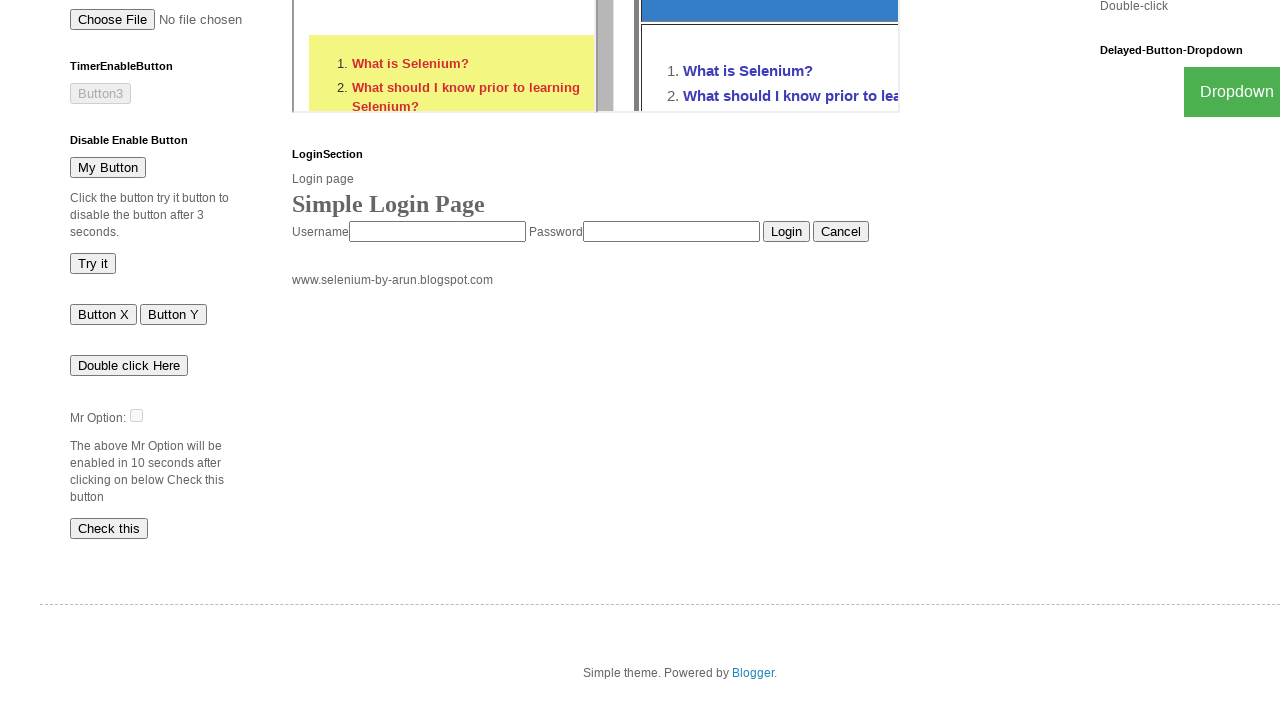

Scrolled up by 500 pixels
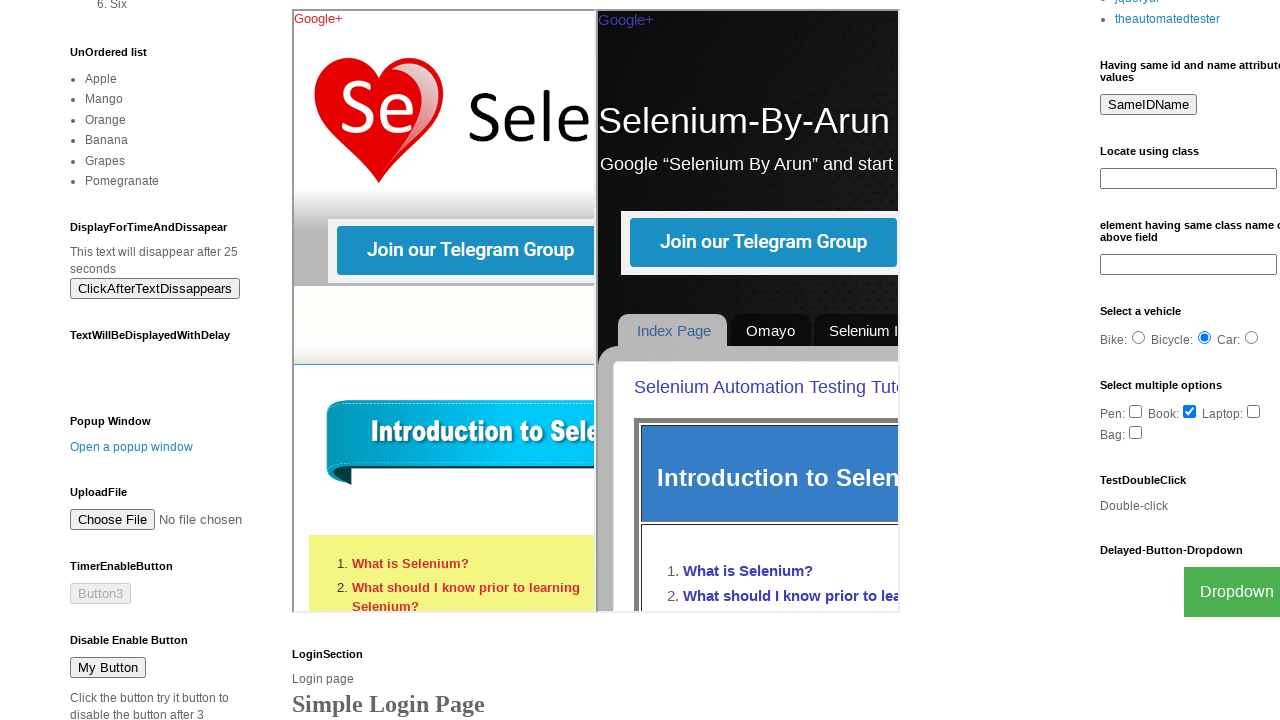

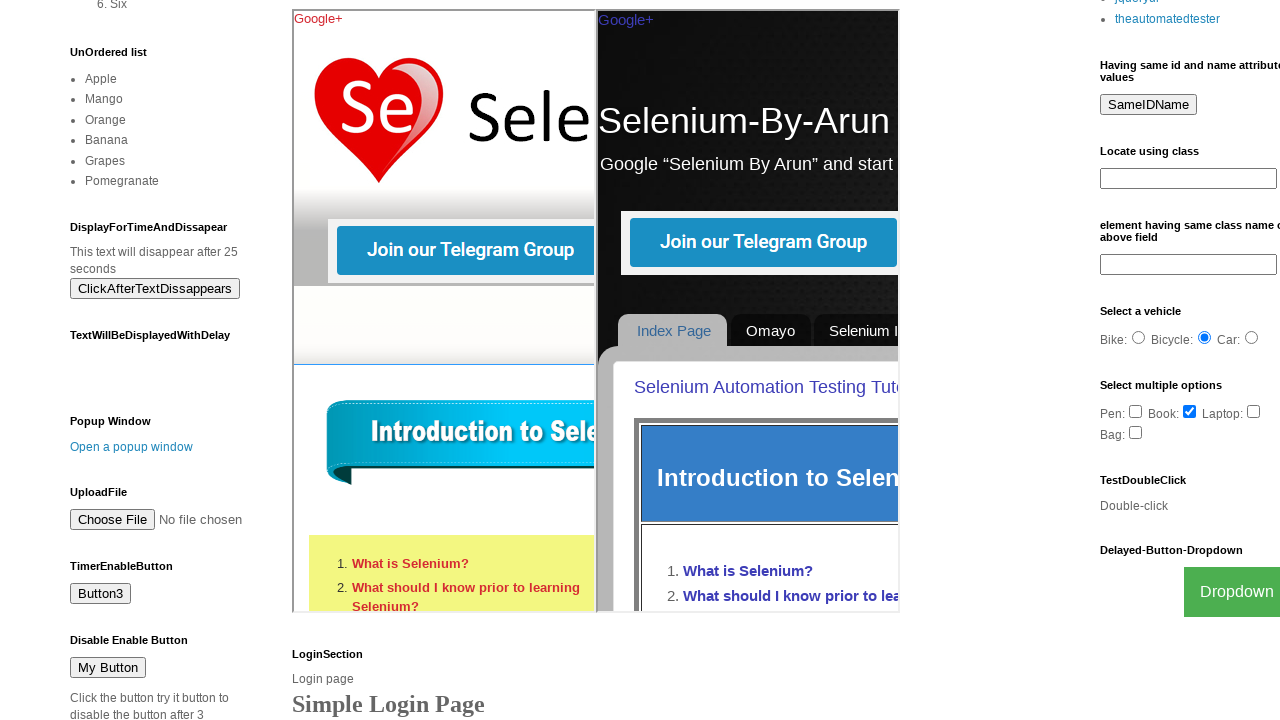